Tests the Add/Remove Elements functionality by clicking the Add Element button, verifying the Delete button appears, clicking Delete, and verifying the page heading is still visible.

Starting URL: https://the-internet.herokuapp.com/add_remove_elements/

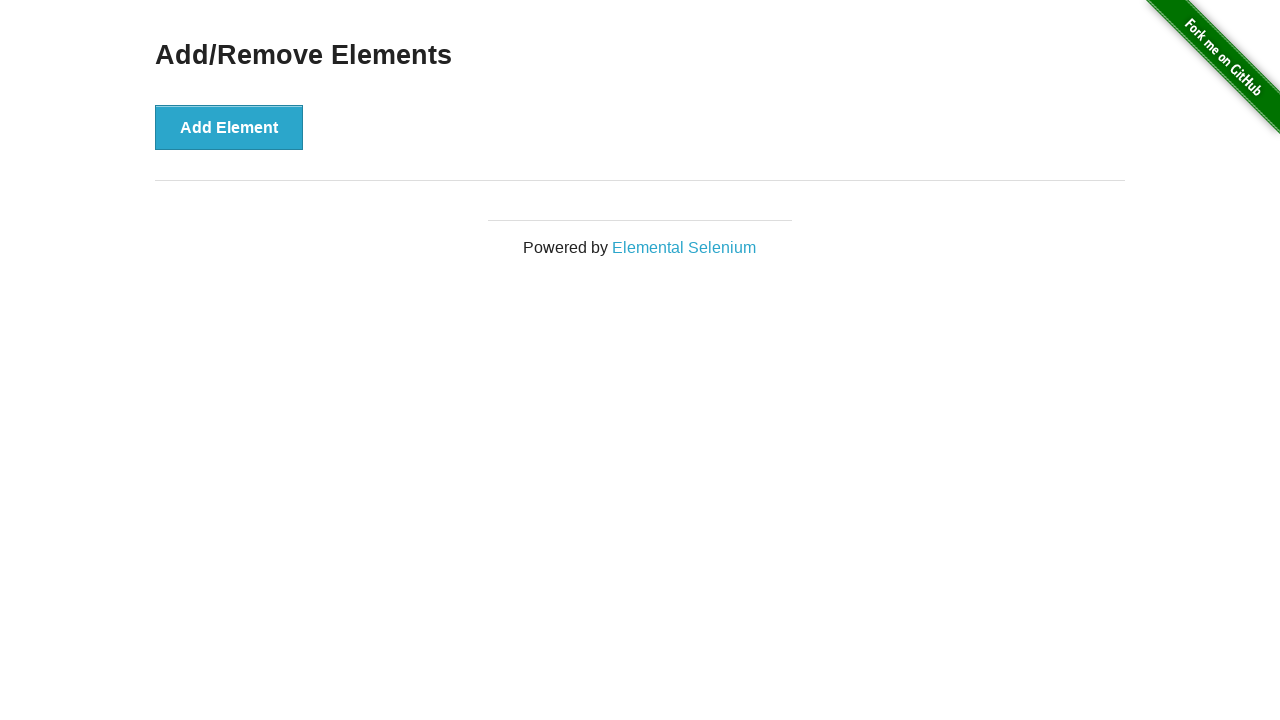

Clicked Add Element button at (229, 127) on button[onclick='addElement()']
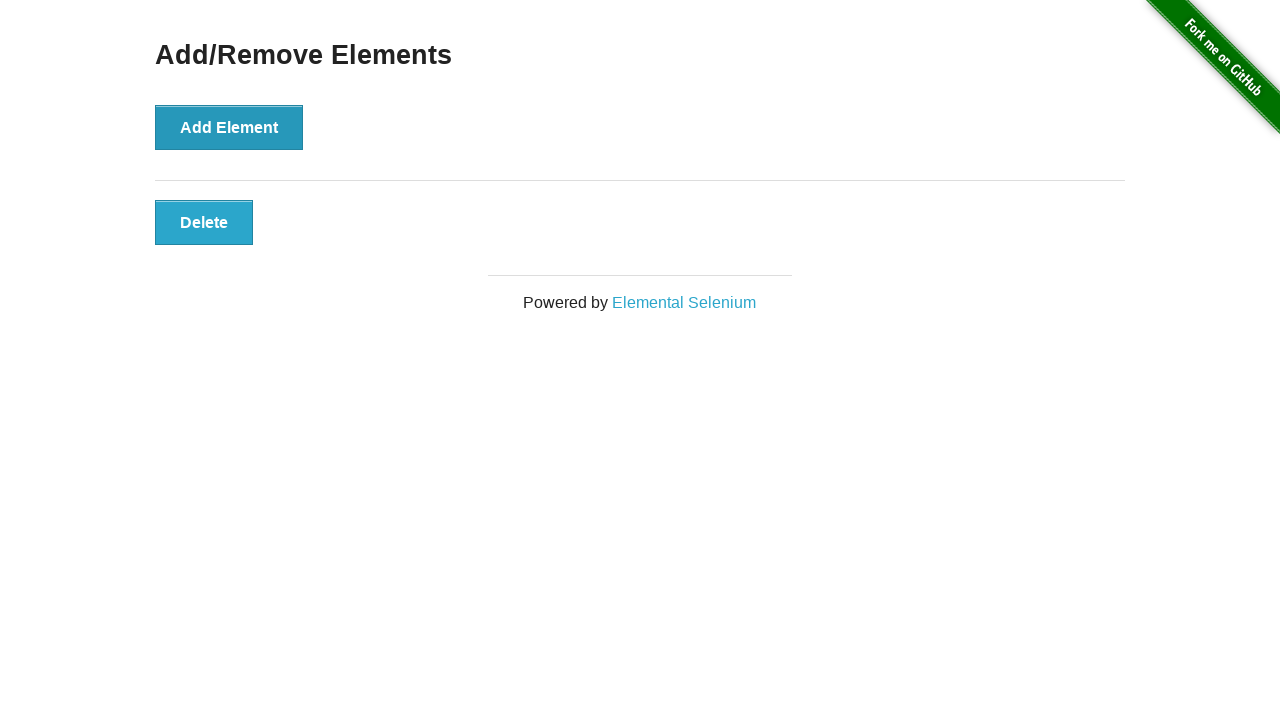

Delete button appeared after adding element
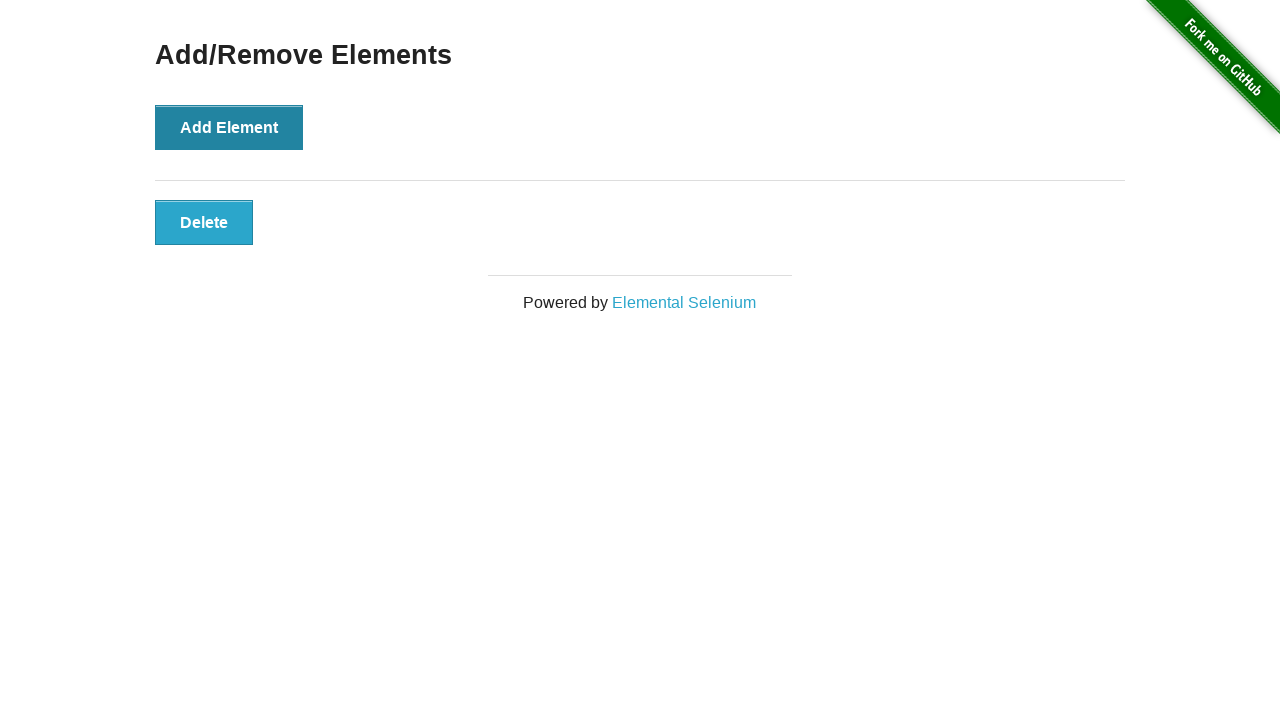

Located Delete button element
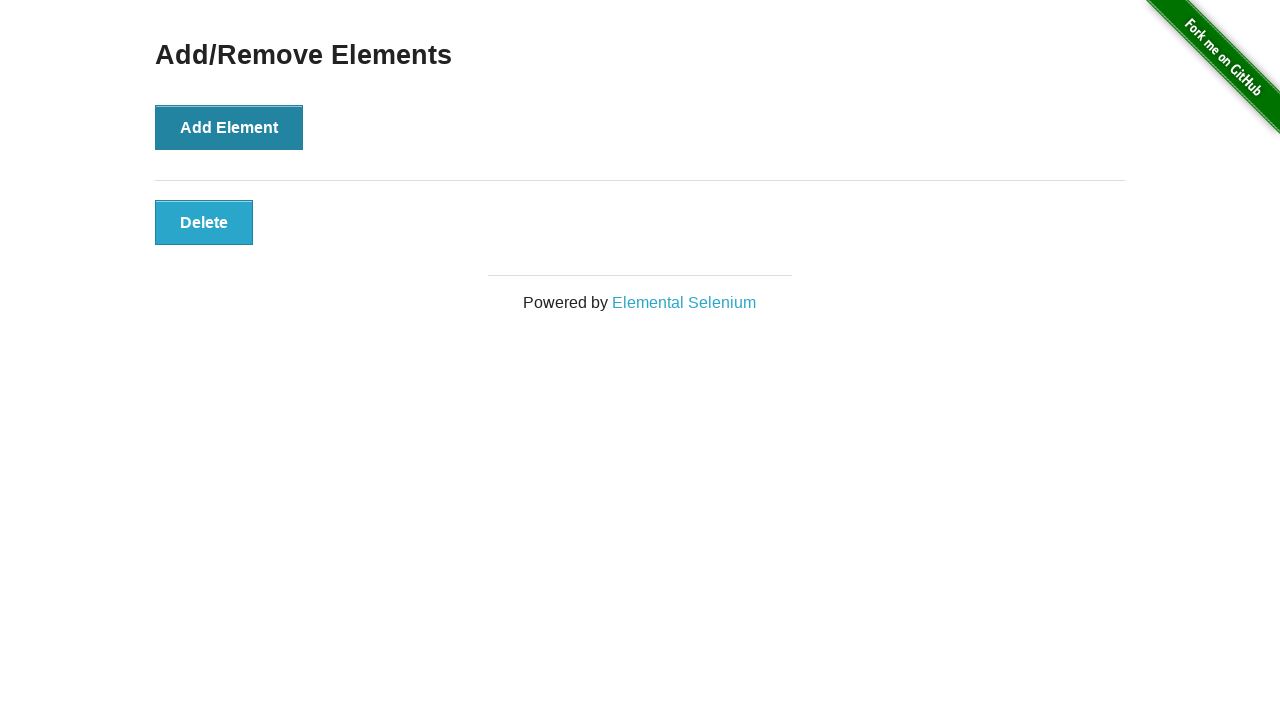

Verified Delete button is visible
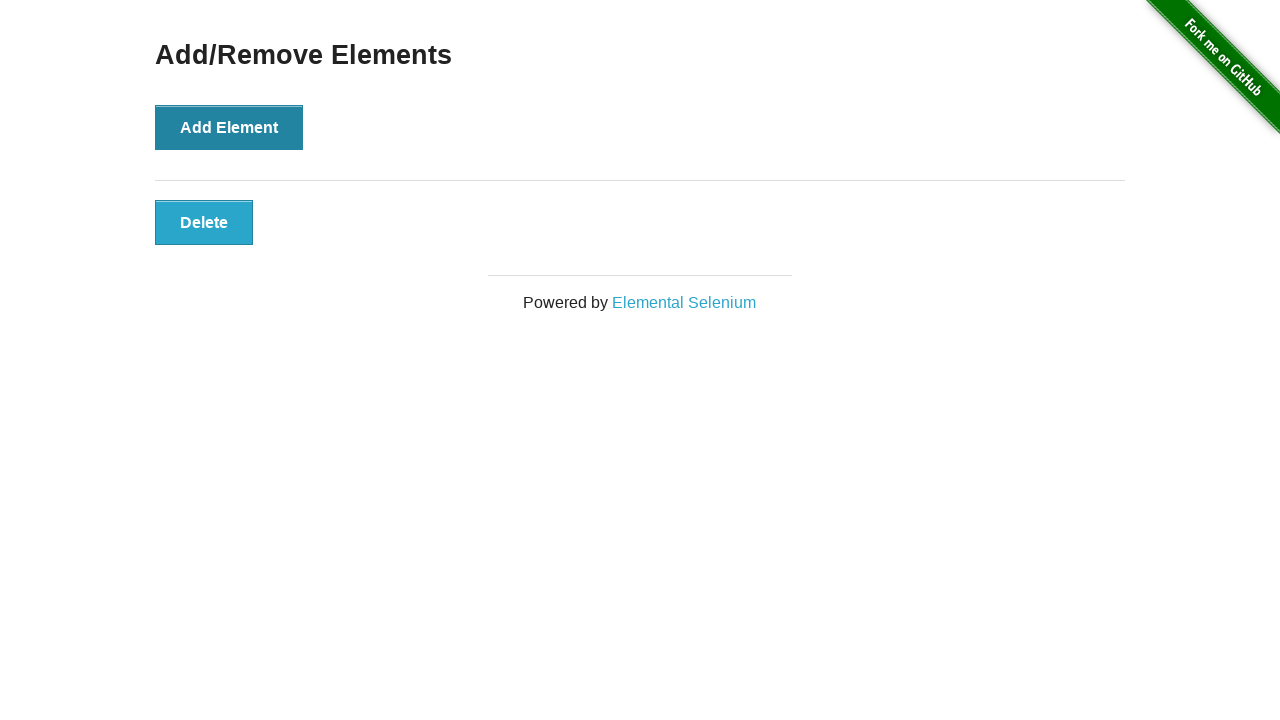

Clicked Delete button to remove element at (204, 222) on button[onclick='deleteElement()']
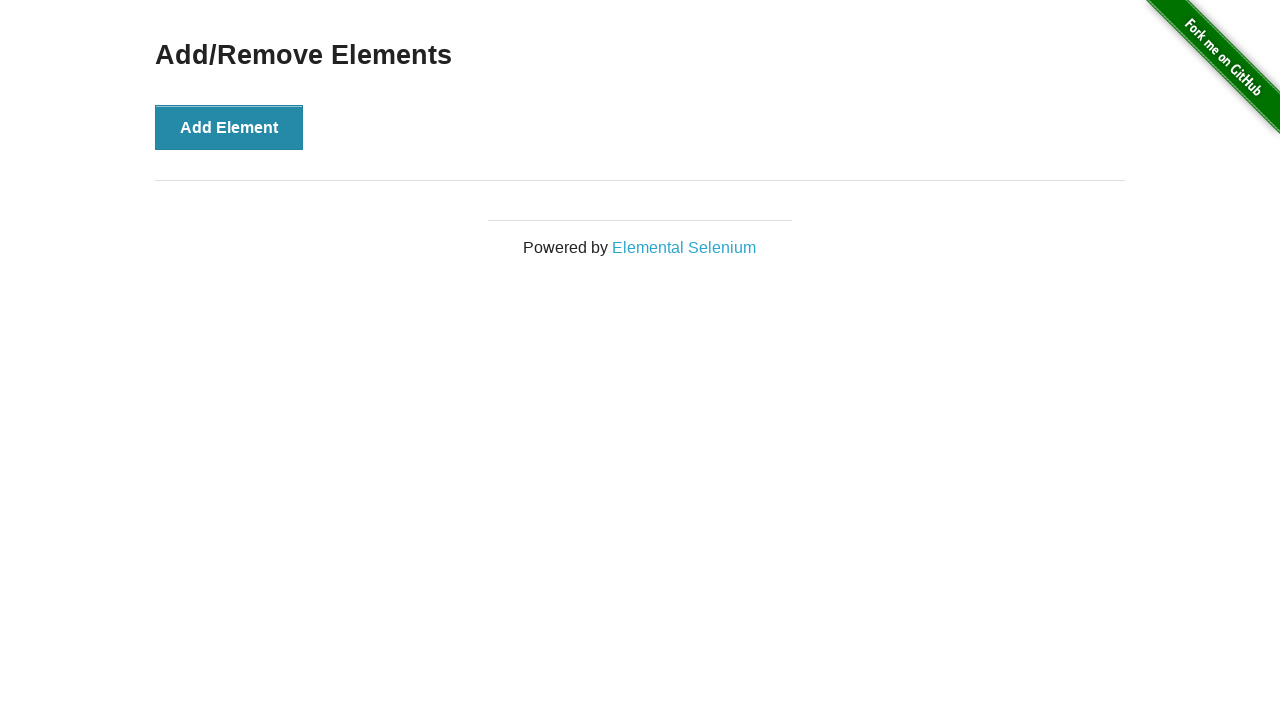

Located page heading element
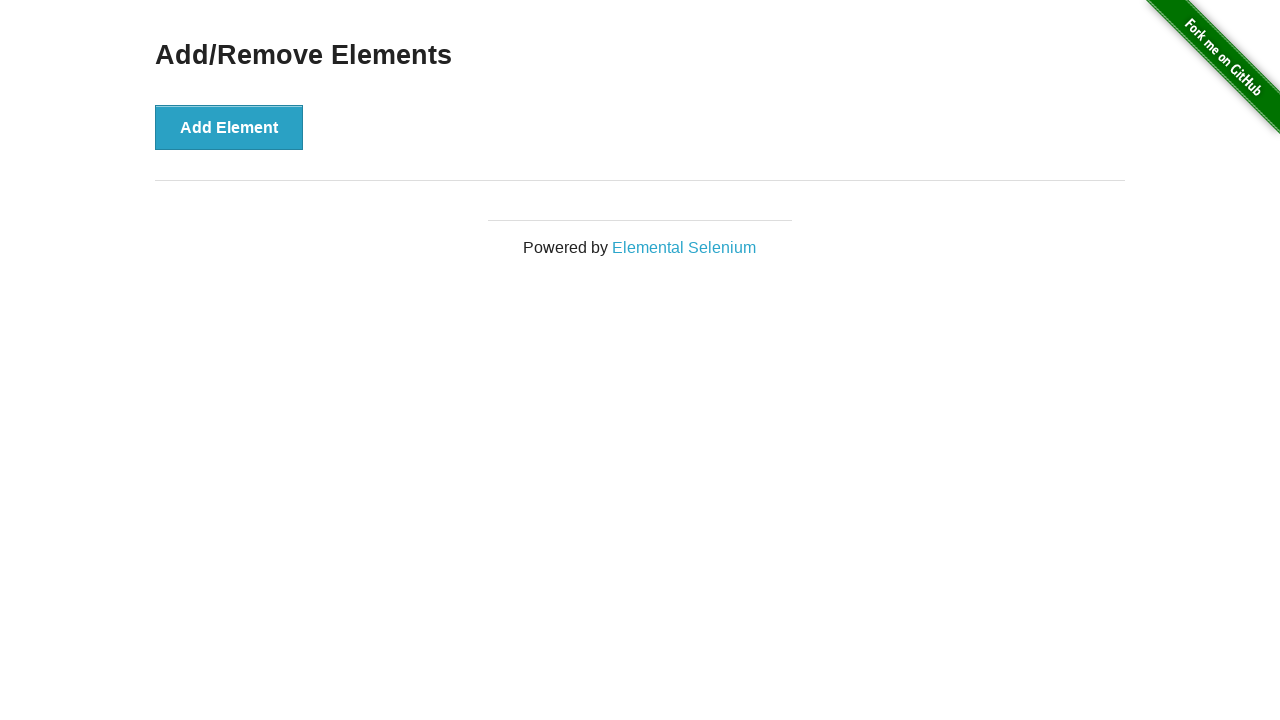

Verified Add/Remove Elements heading is still visible after deletion
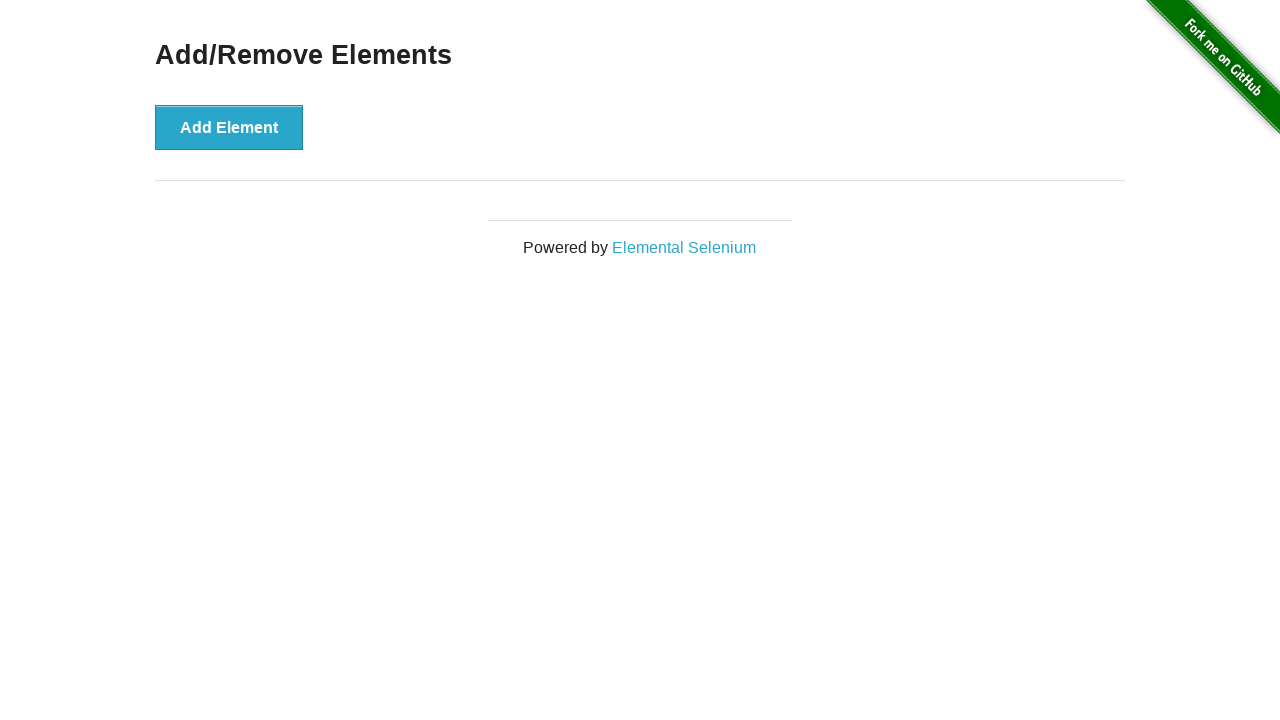

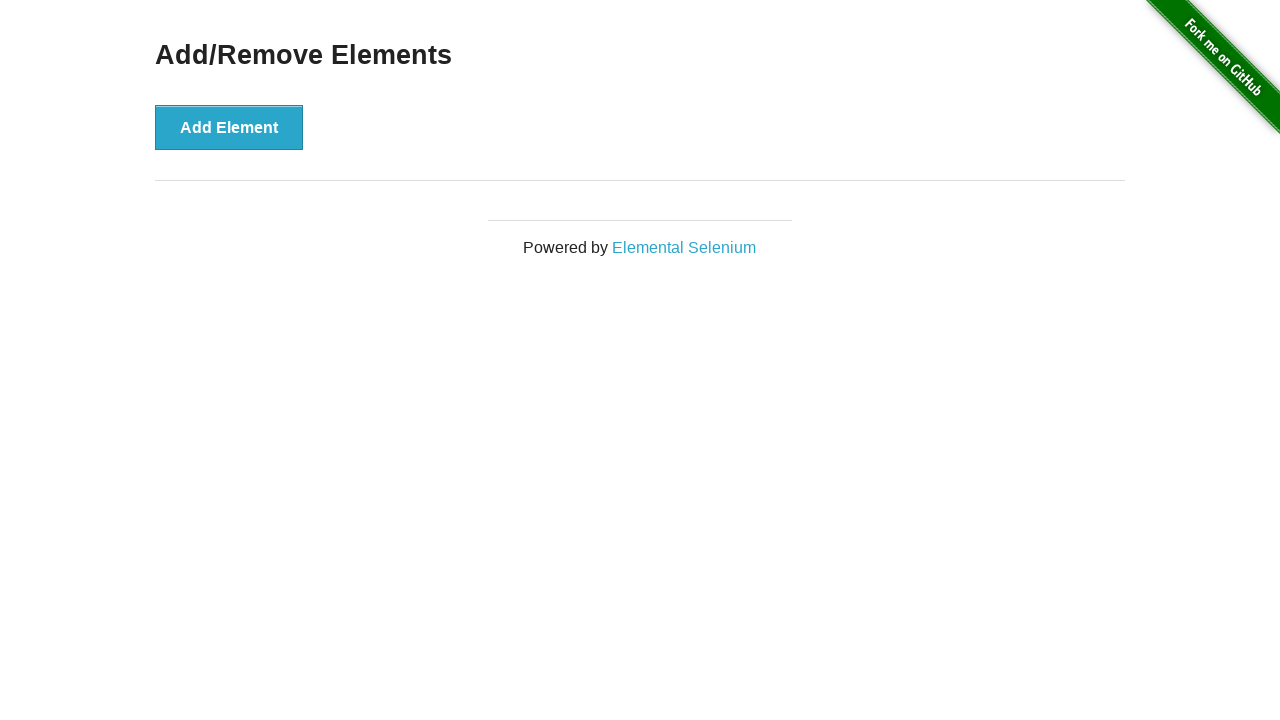